Clicks button to open multiple tabs, fills out a registration form on Basic Controls page, validates success message, then navigates between tabs to verify headers and click a prompt box button.

Starting URL: https://www.hyrtutorials.com/p/window-handles-practice.html

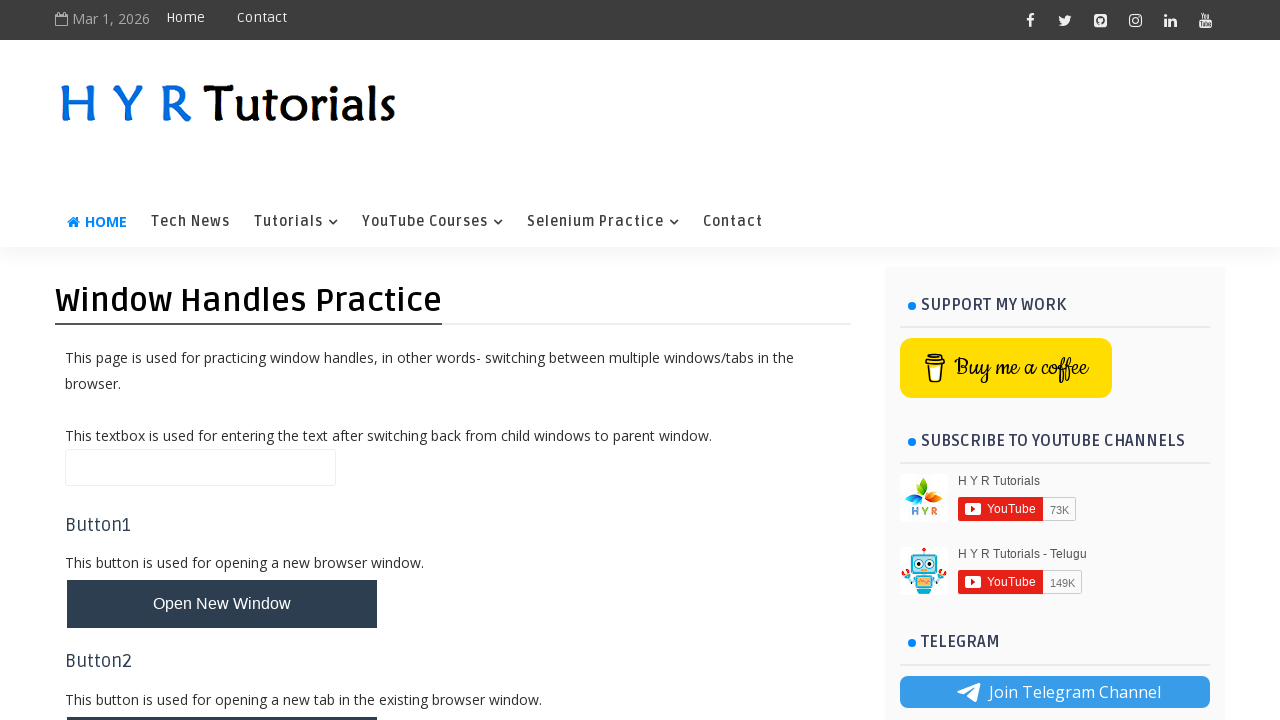

Scrolled Button 4 into view
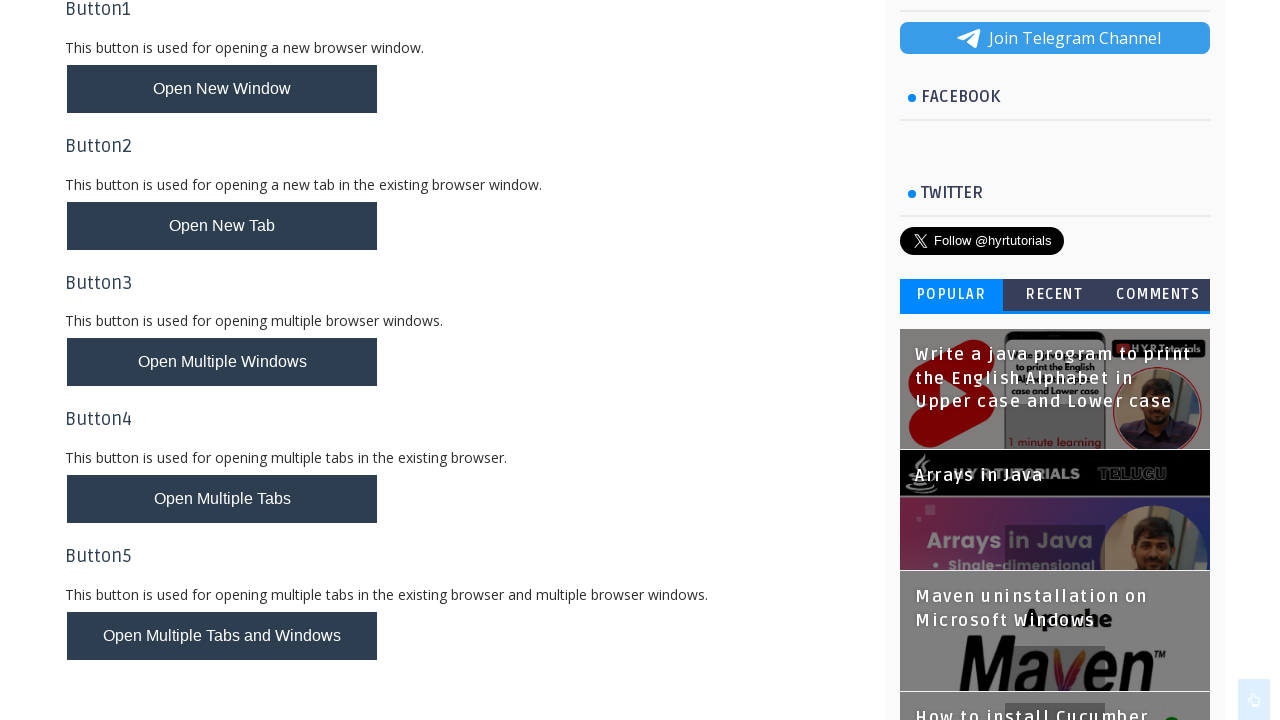

Clicked Button 4 to open multiple tabs at (222, 499) on #newTabsBtn
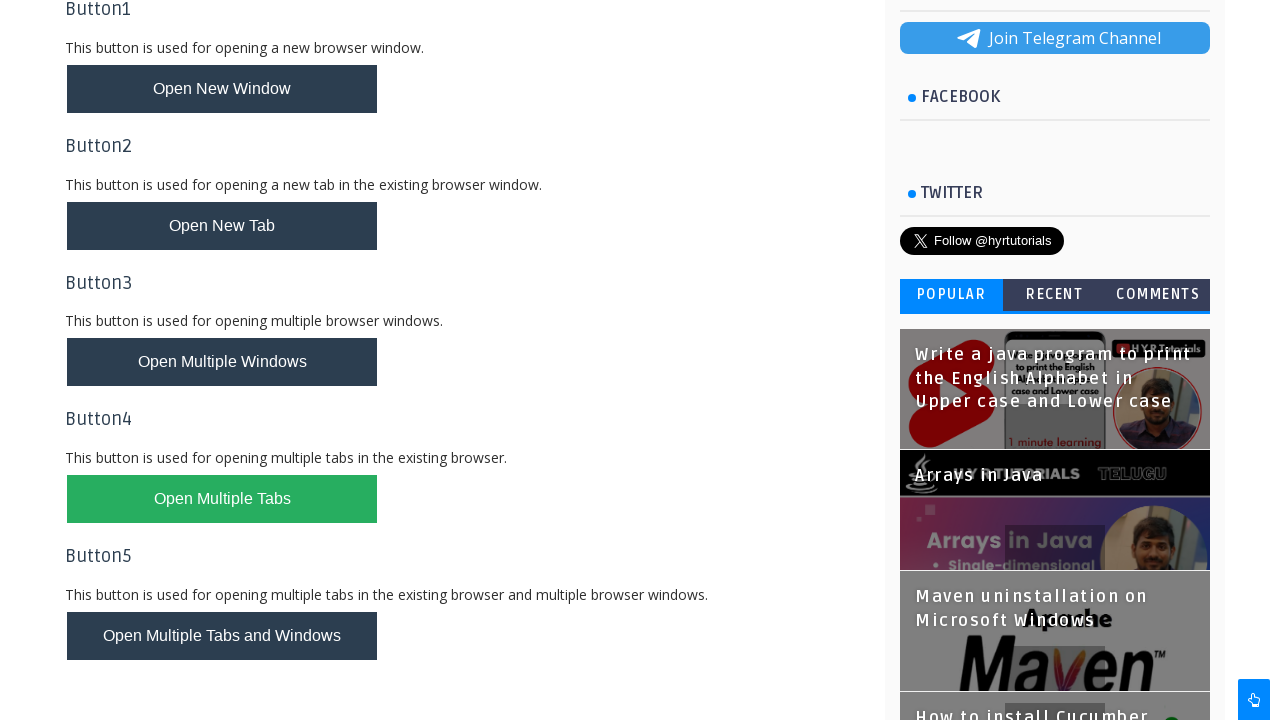

Waited 1 second for new pages to open
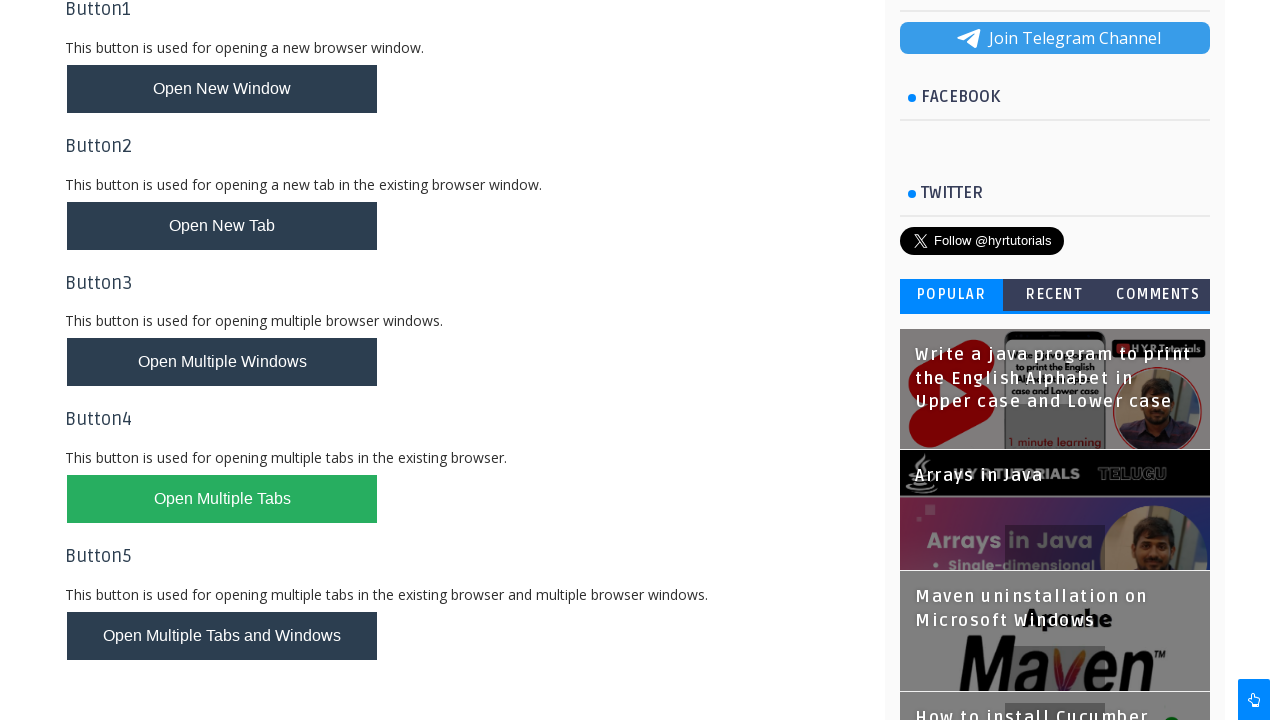

Switched to Basic Controls page and brought it to front
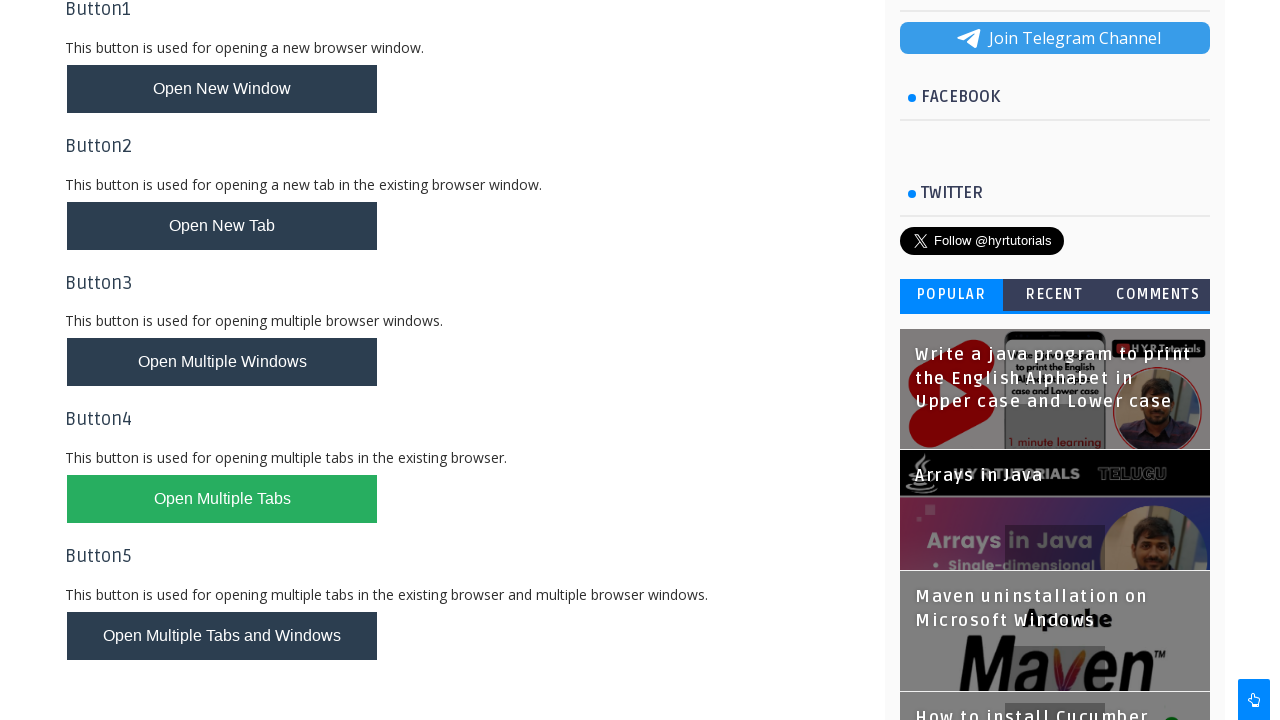

Filled first name field with 'Alex' on #firstName
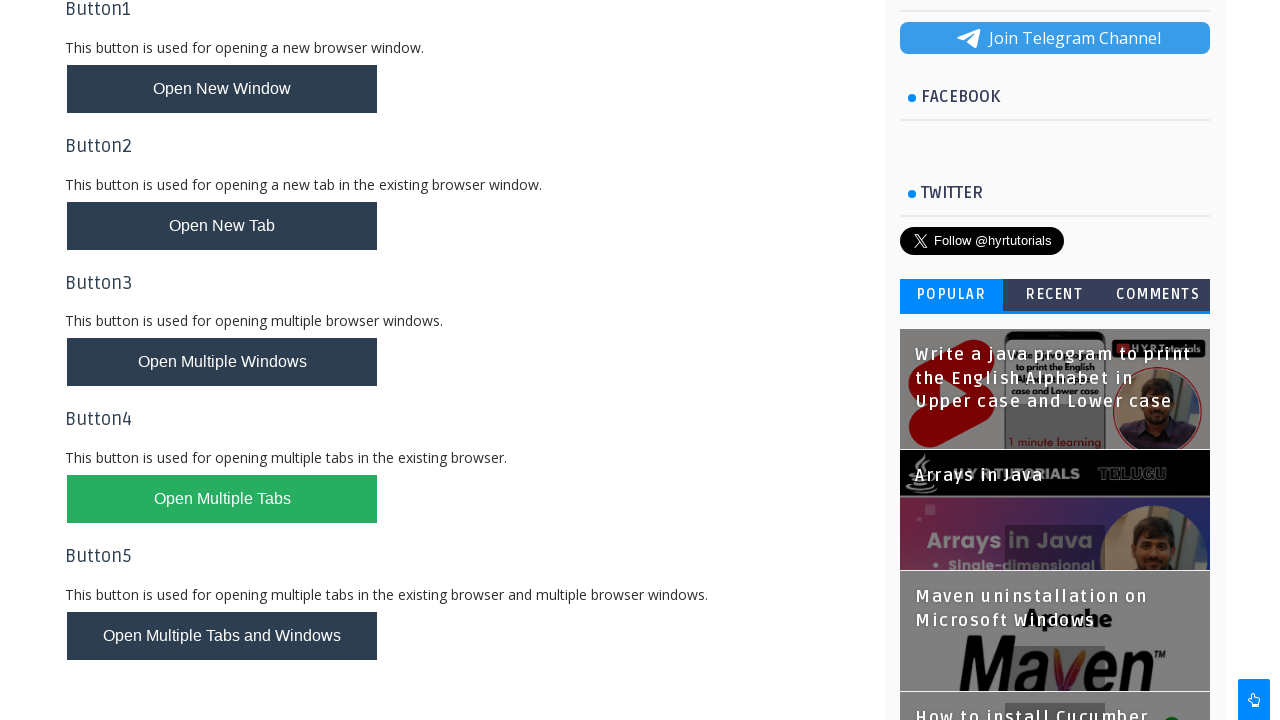

Filled last name field with 'Johnson' on #lastName
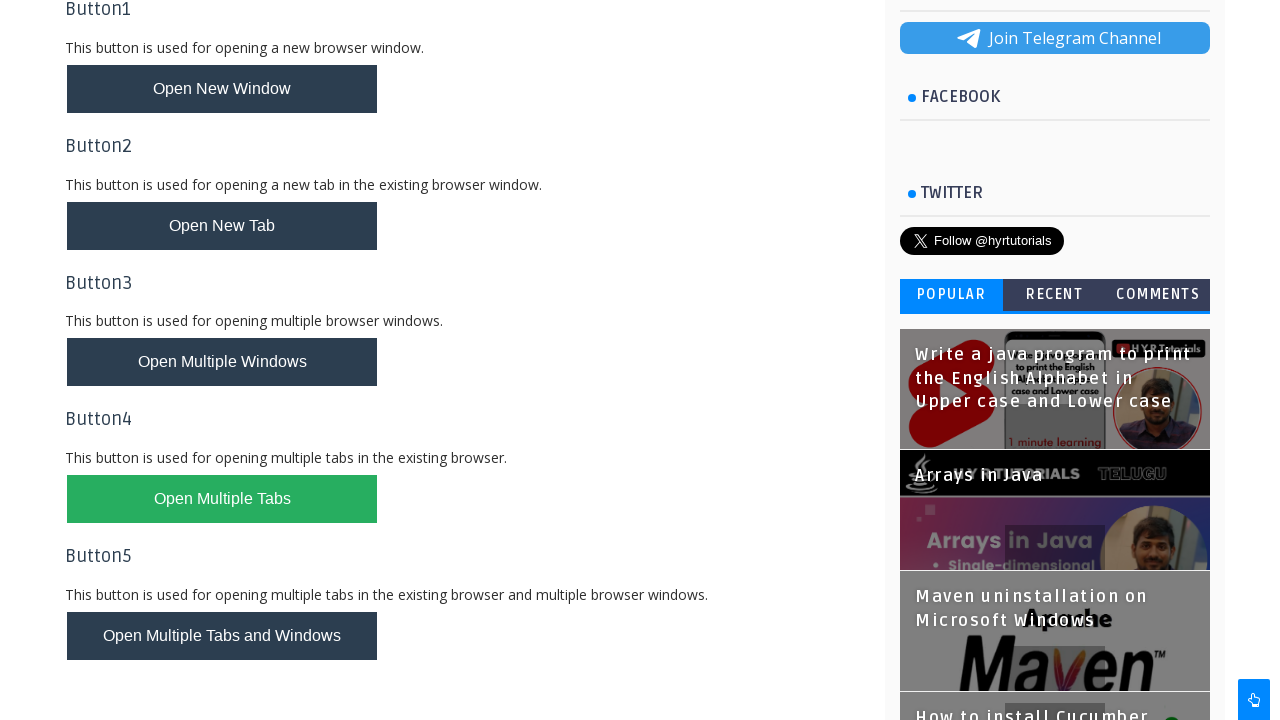

Scrolled gender radio button into view
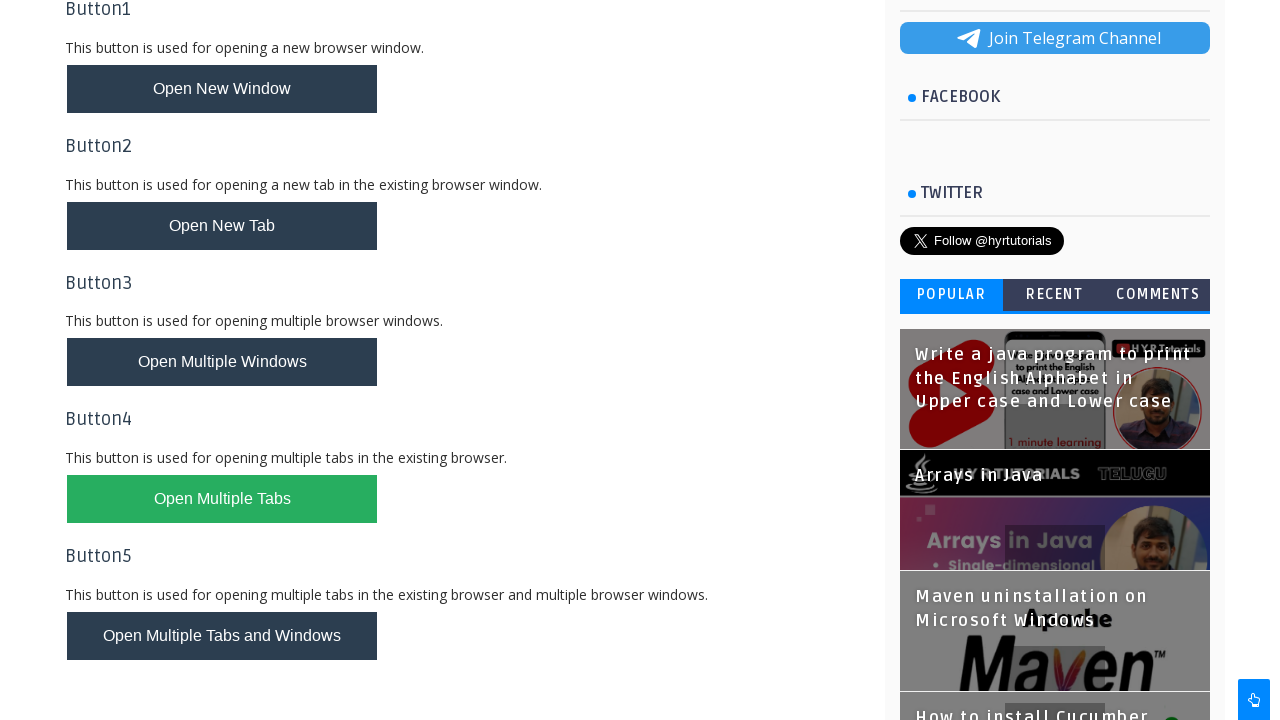

Clicked male gender radio button at (216, 426) on #malerb
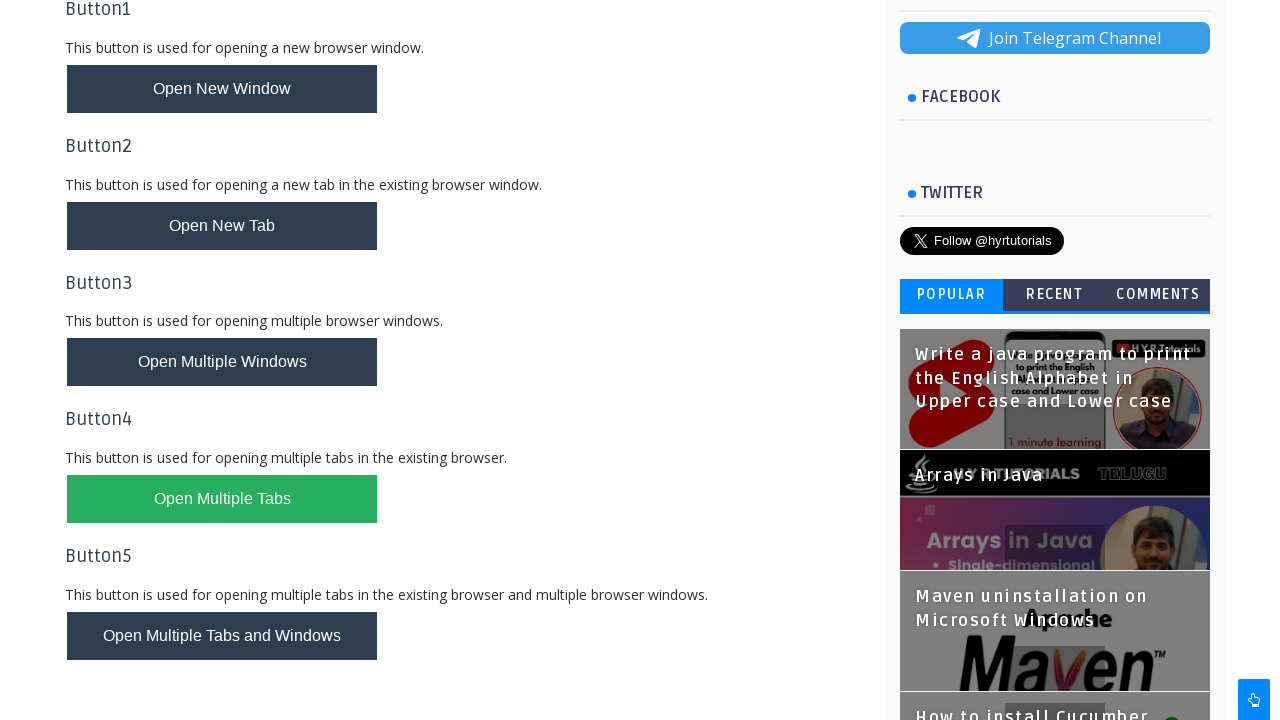

Checked English checkbox at (216, 478) on #englishchbx
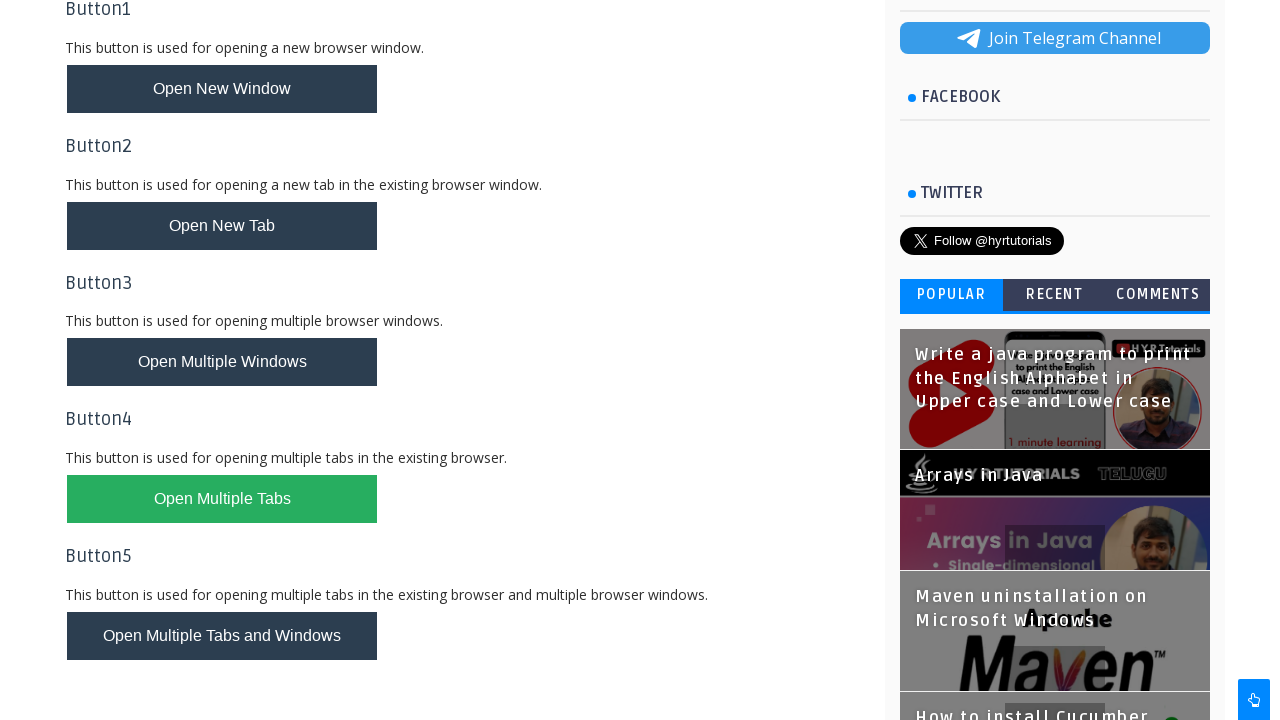

Filled email field with 'alex234@gmail.com' on #email
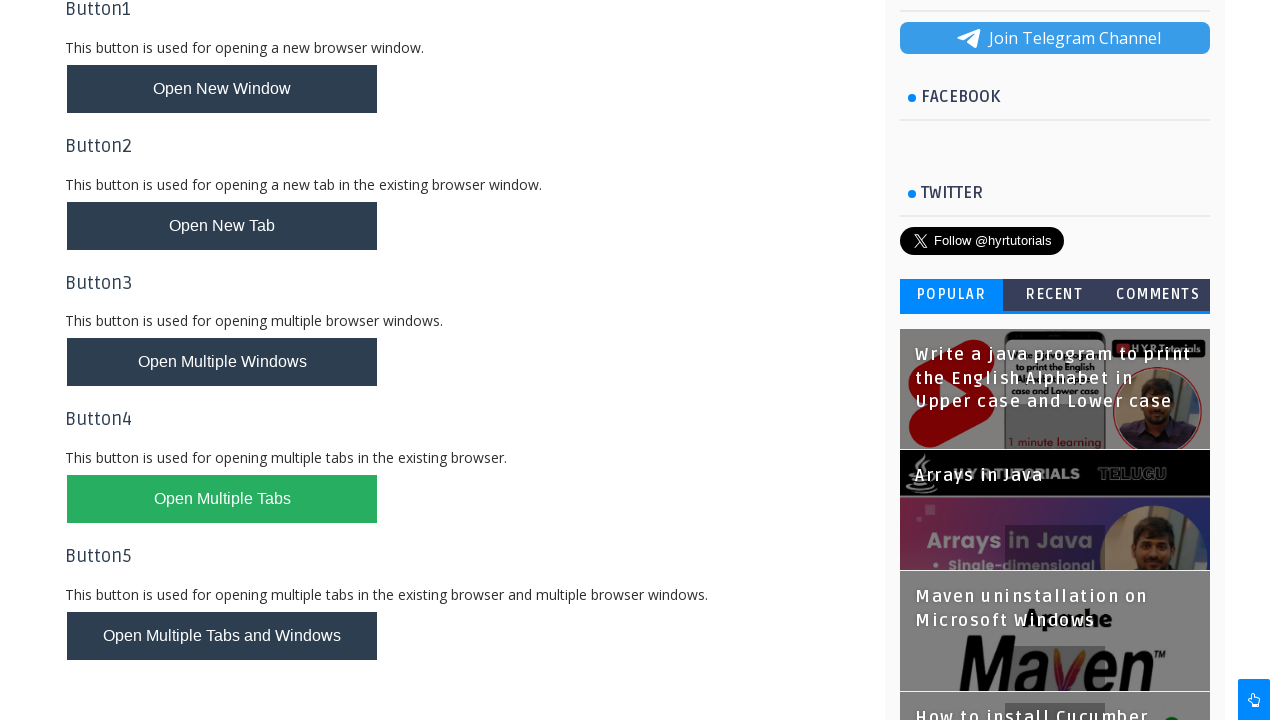

Filled password field with '12345' on #password
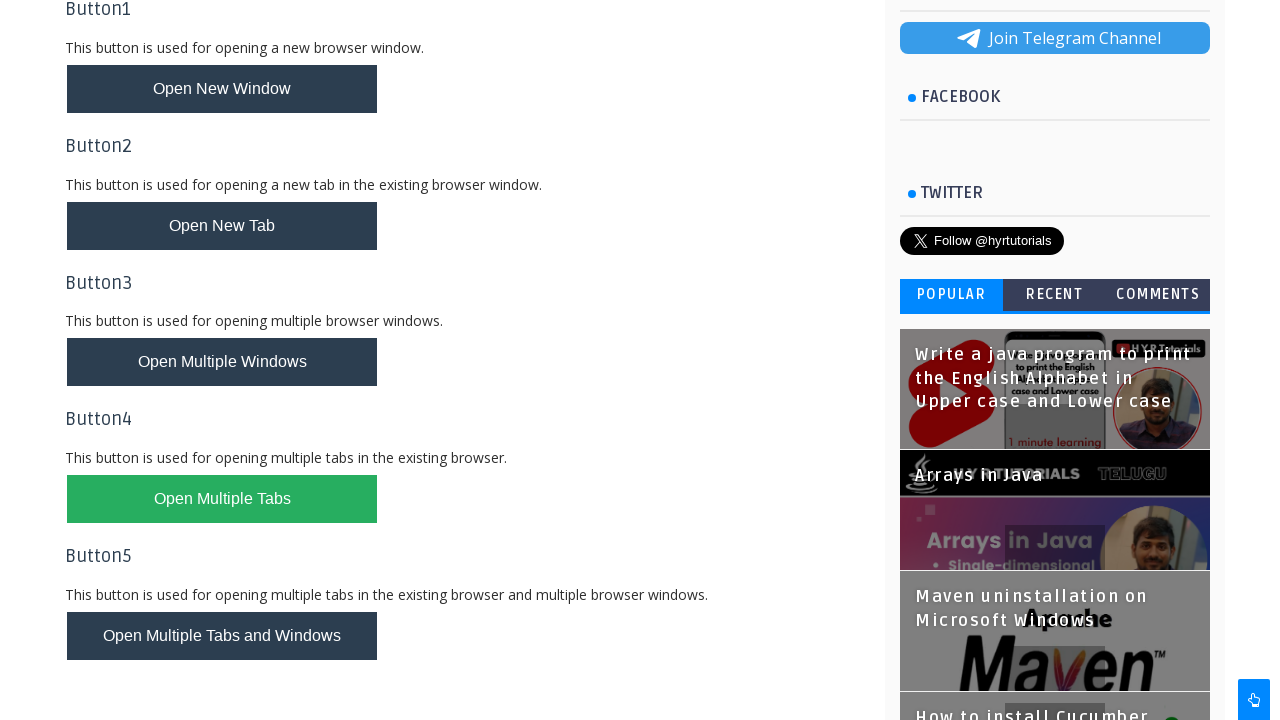

Scrolled register button into view
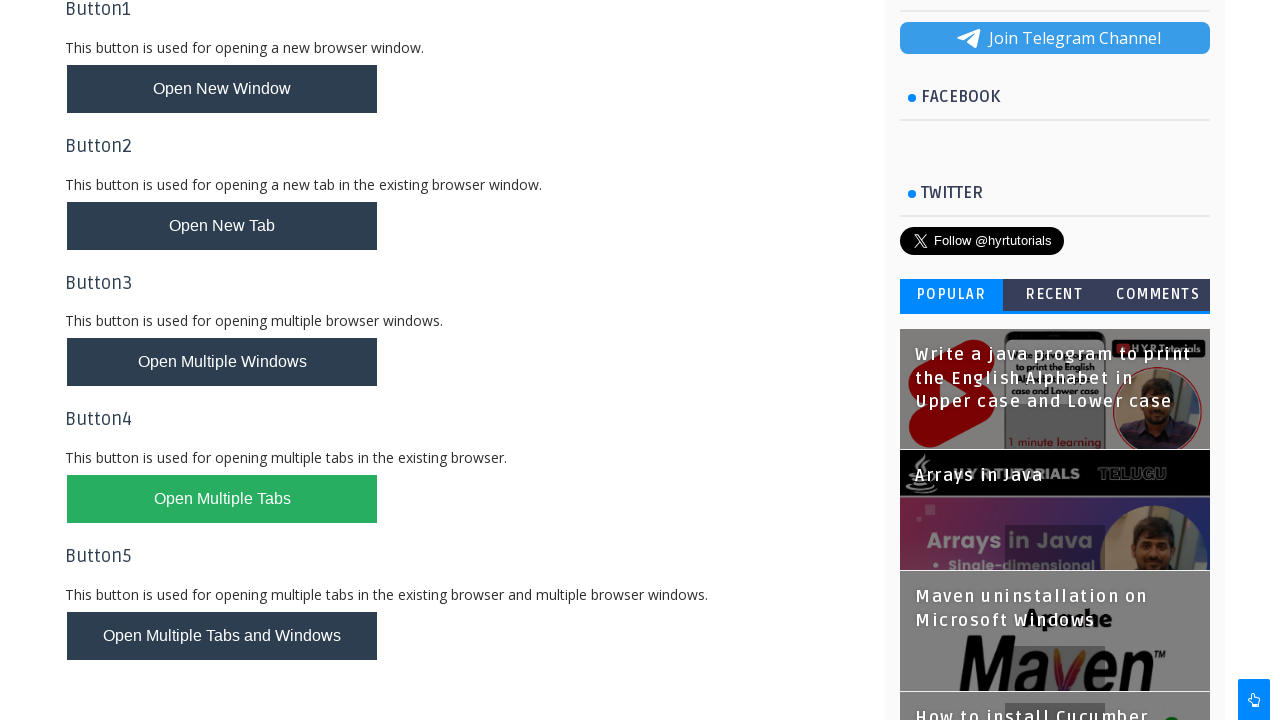

Clicked register button to submit form at (266, 626) on #registerbtn
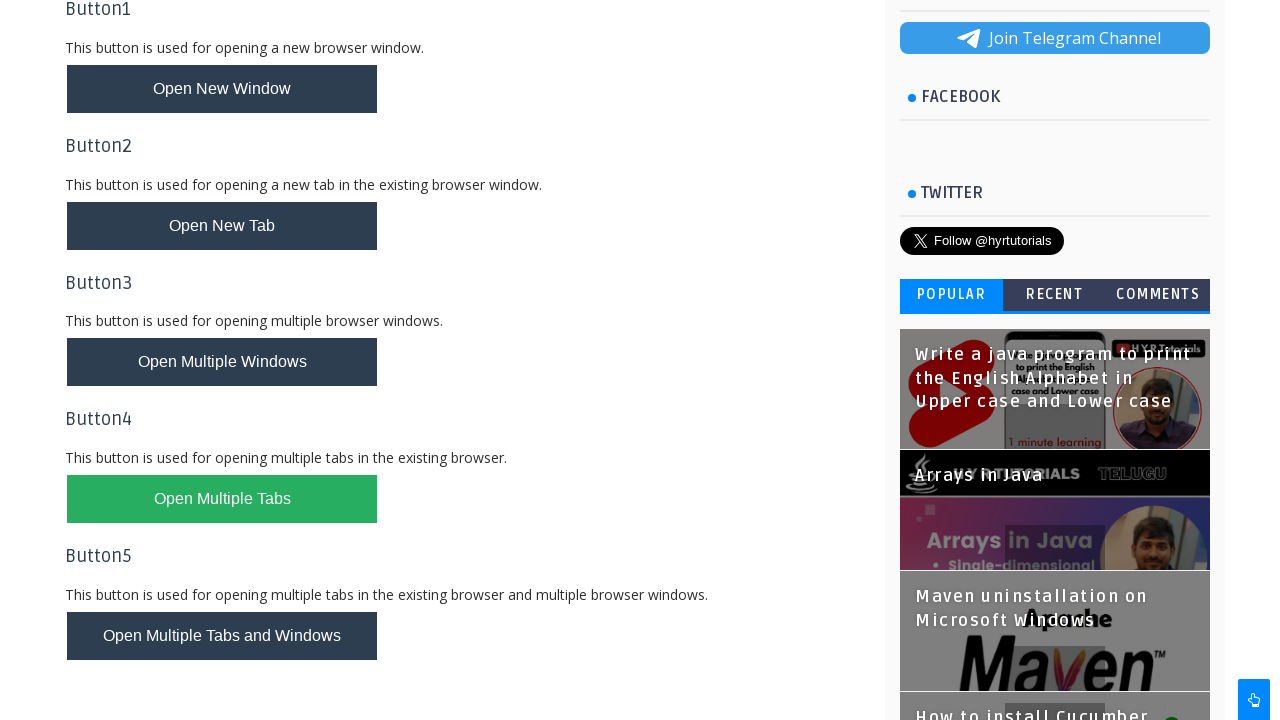

Success message appeared on page
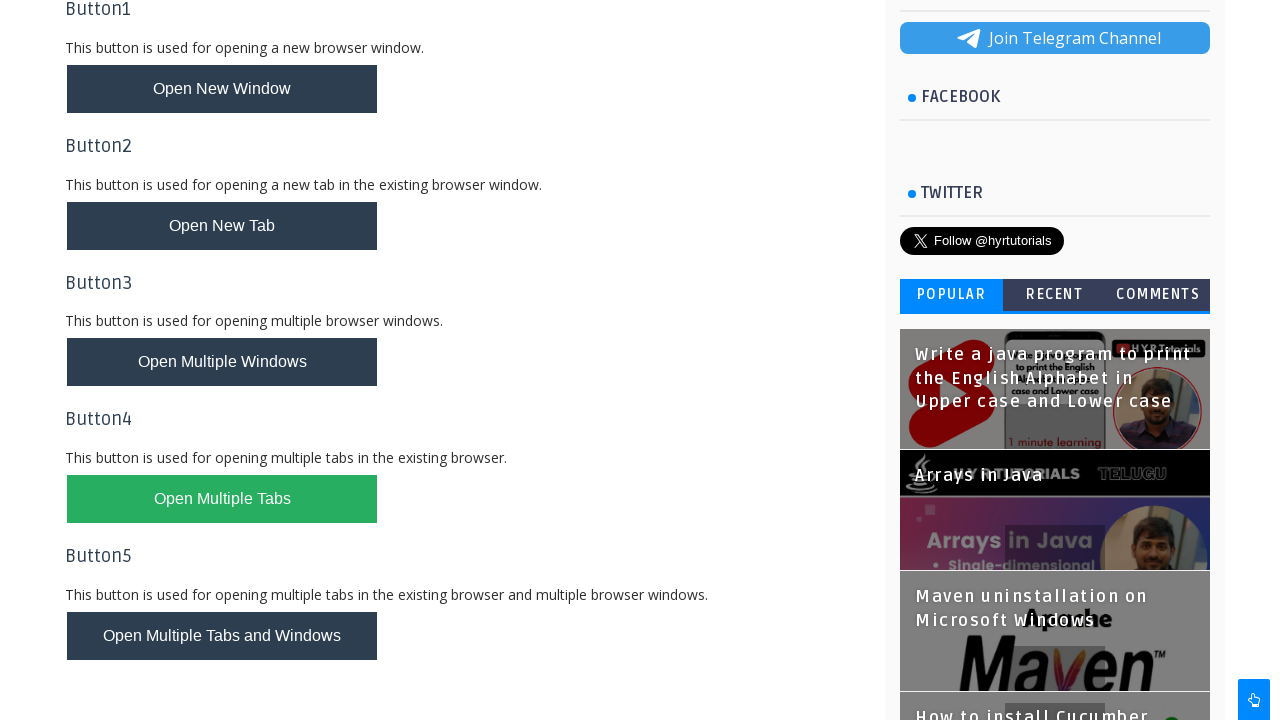

Switched to Window Handles Practice page and brought it to front
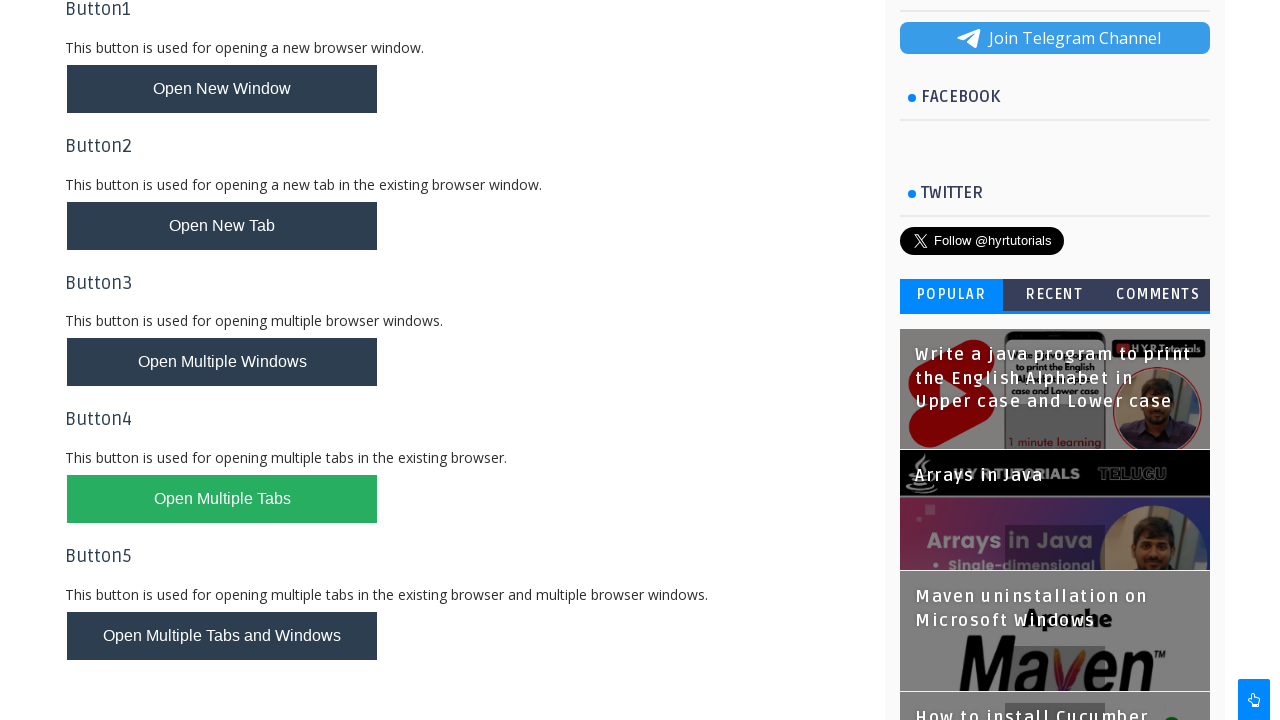

Verified header exists on Window Handles Practice page
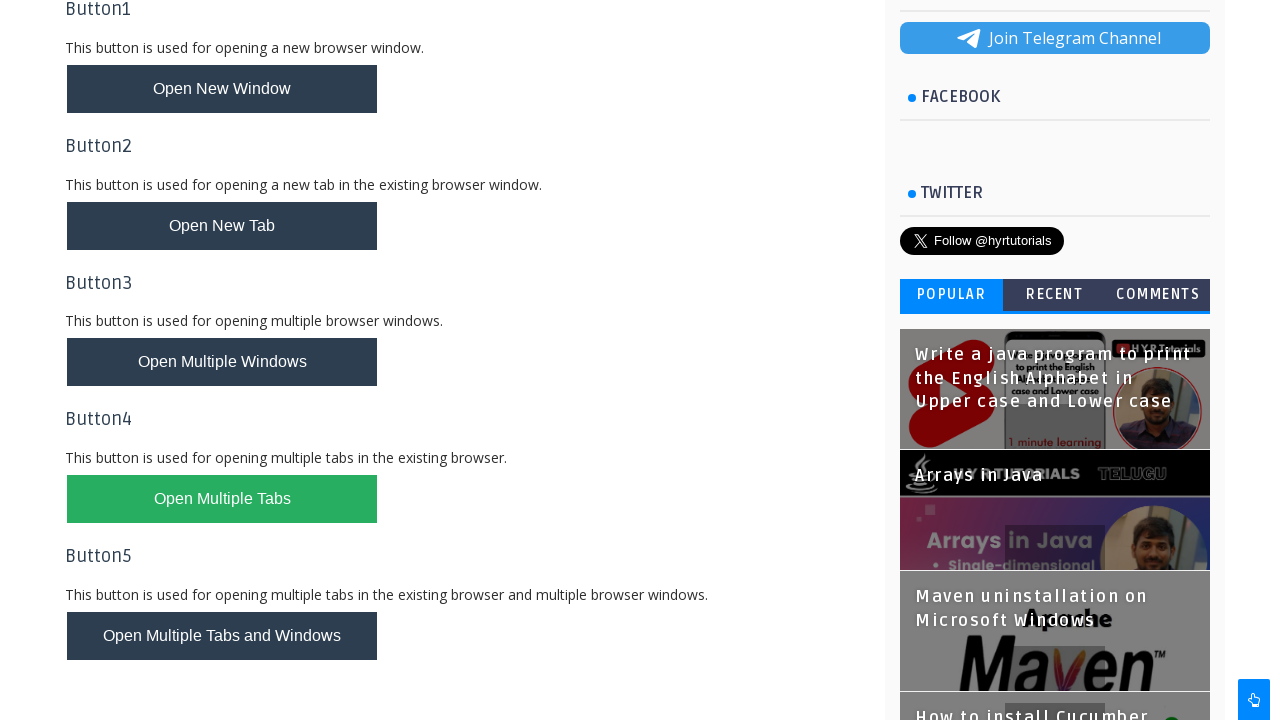

Switched to AlertsDemo page and brought it to front
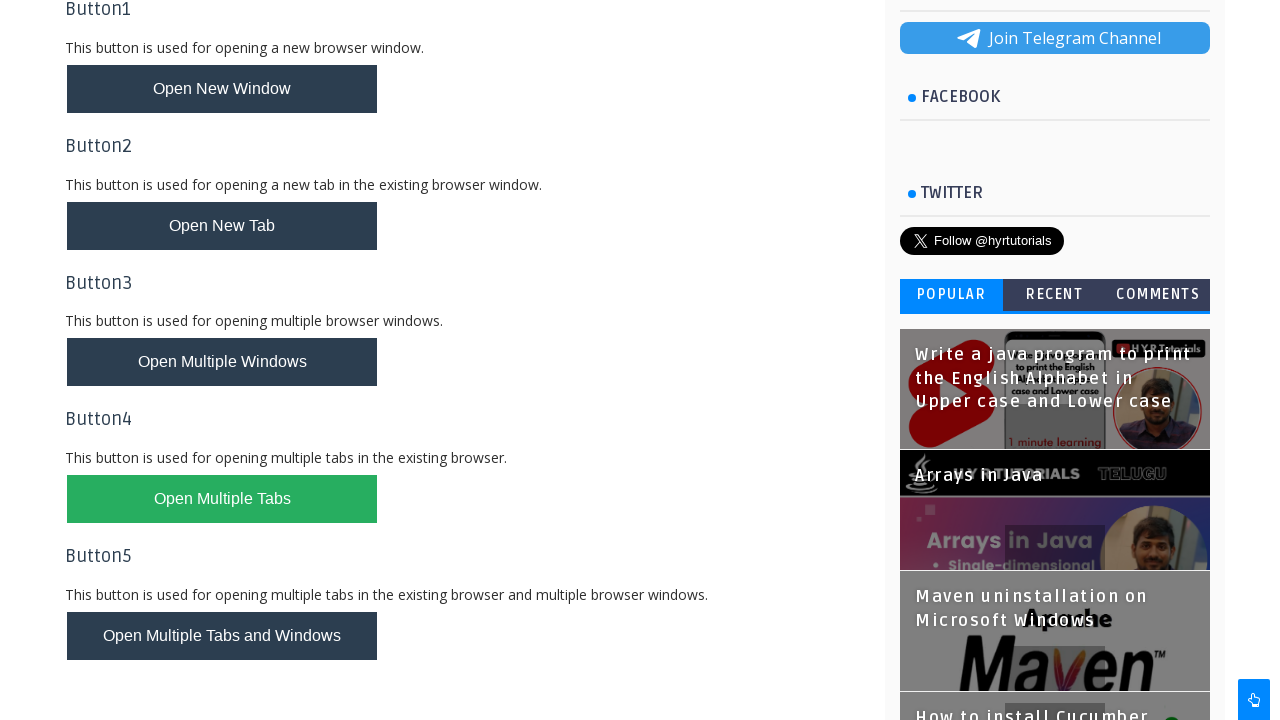

Scrolled prompt box button into view
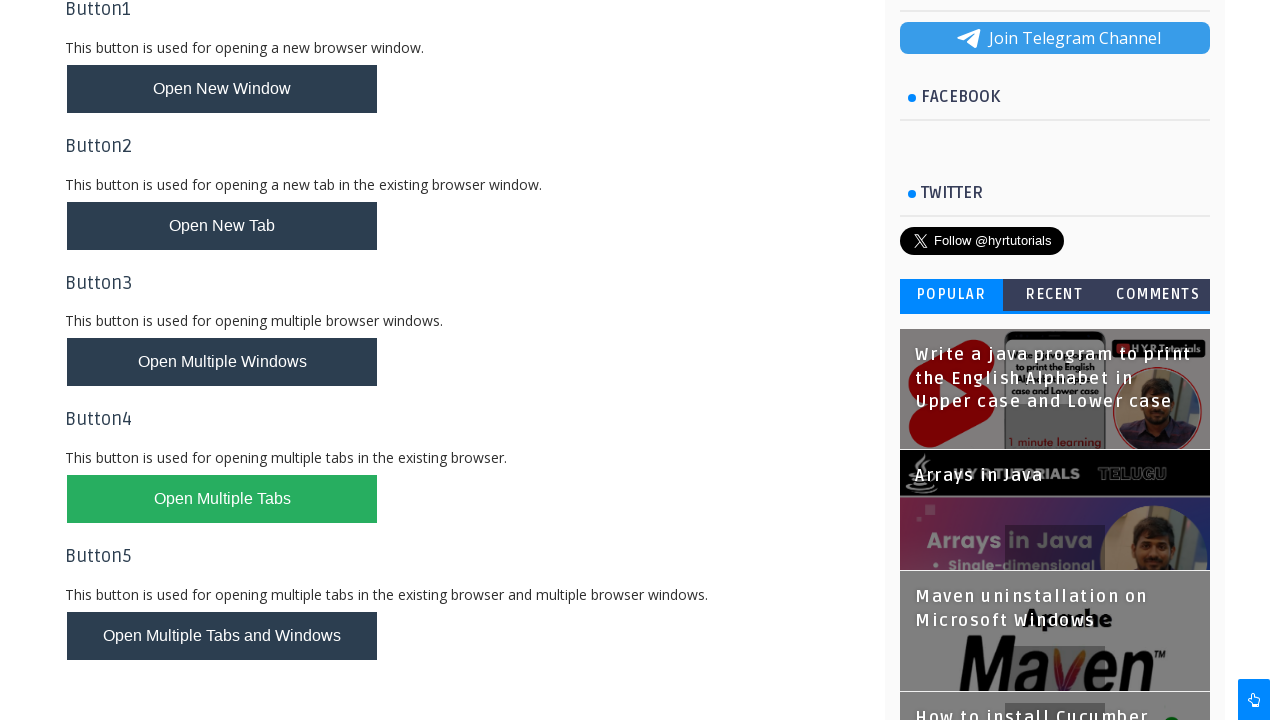

Clicked prompt box button at (114, 652) on #promptBox
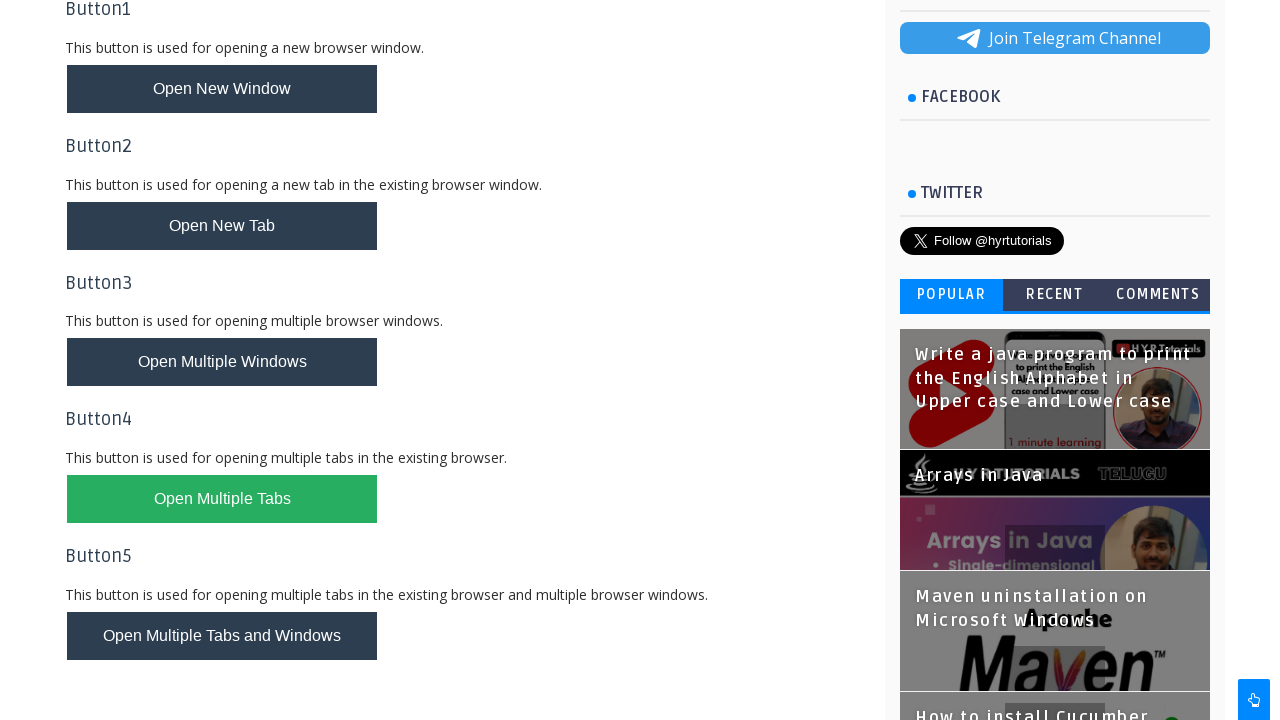

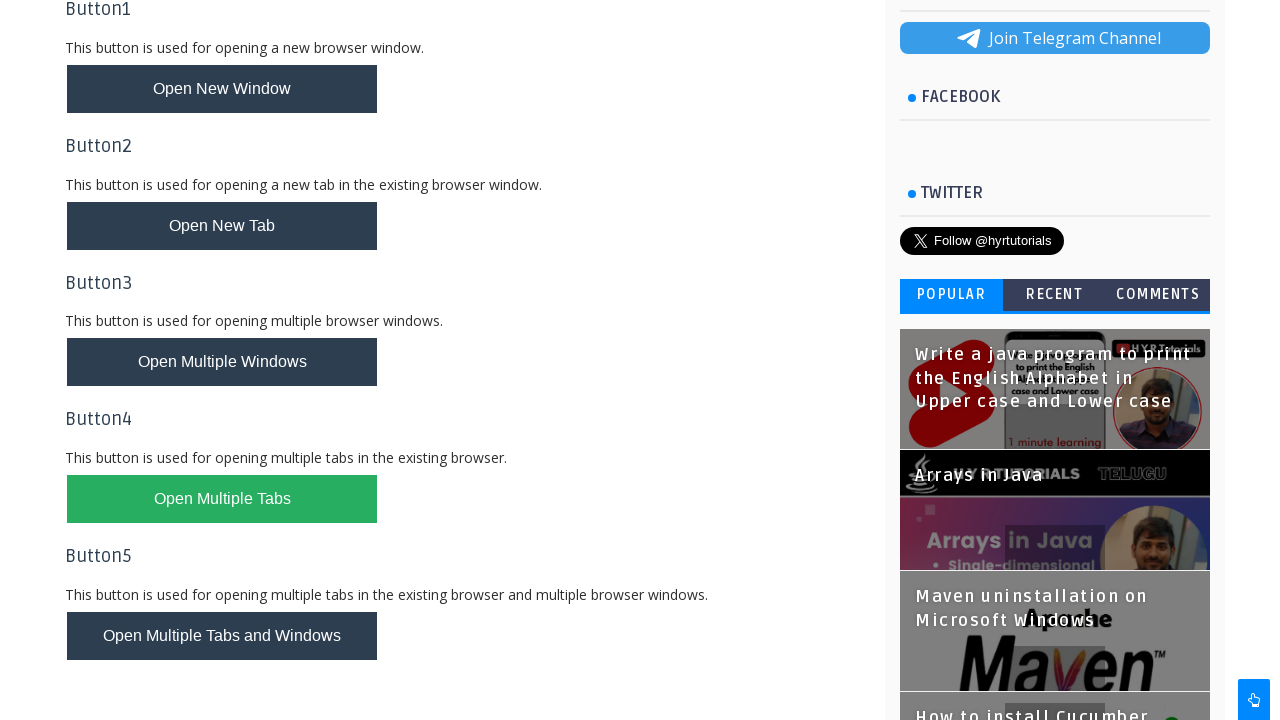